Tests drag and drop functionality on jQuery UI demo page by dragging an element to a droppable area

Starting URL: https://jqueryui.com/droppable/

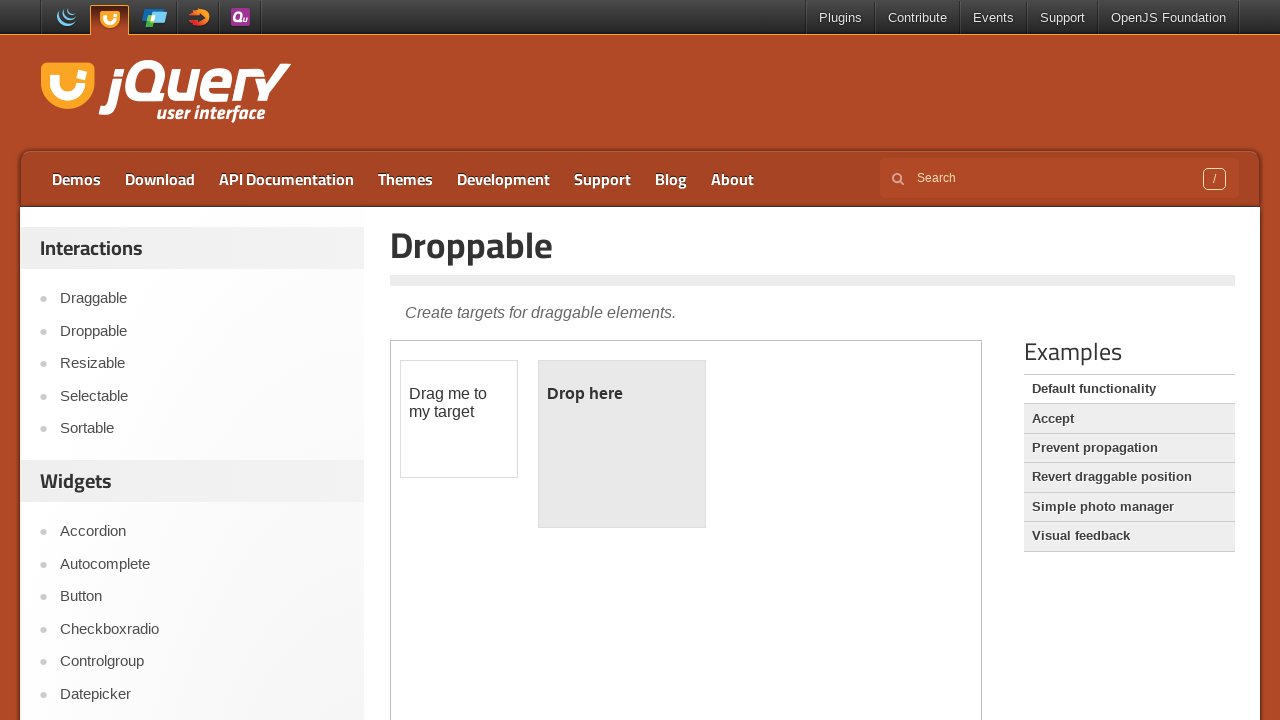

Located the first iframe containing the drag and drop demo
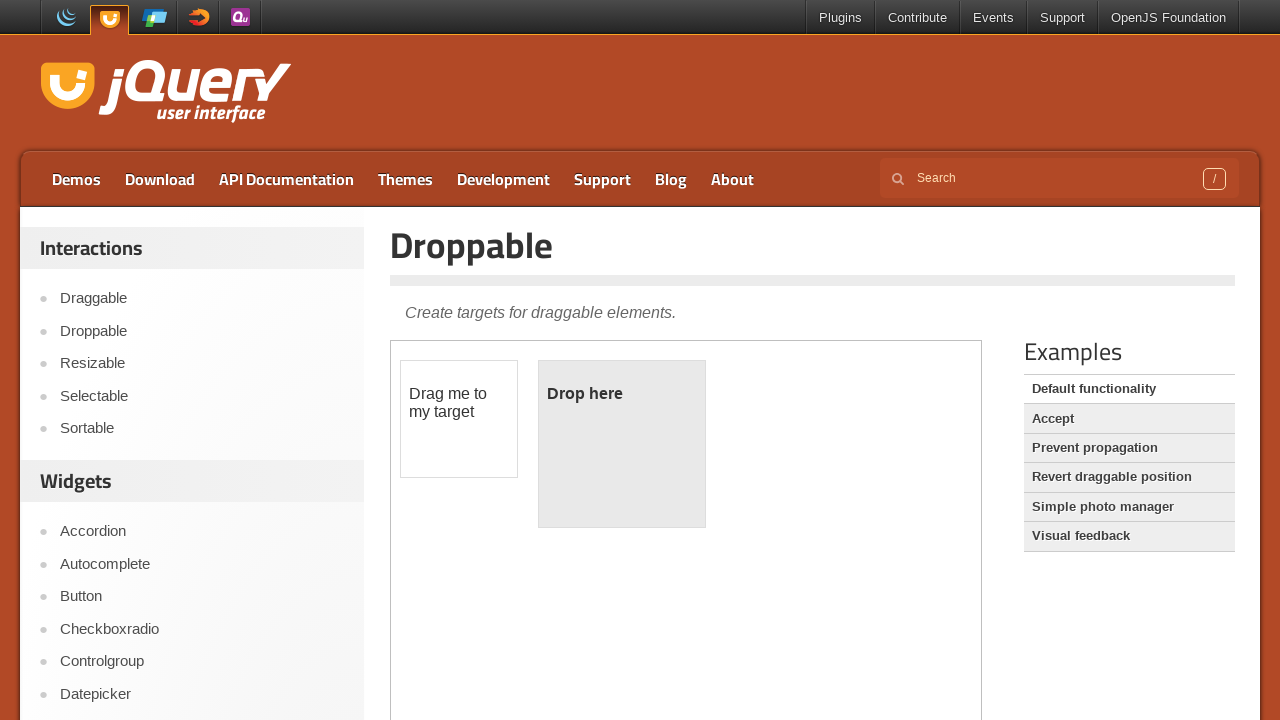

Located the draggable element with id 'draggable'
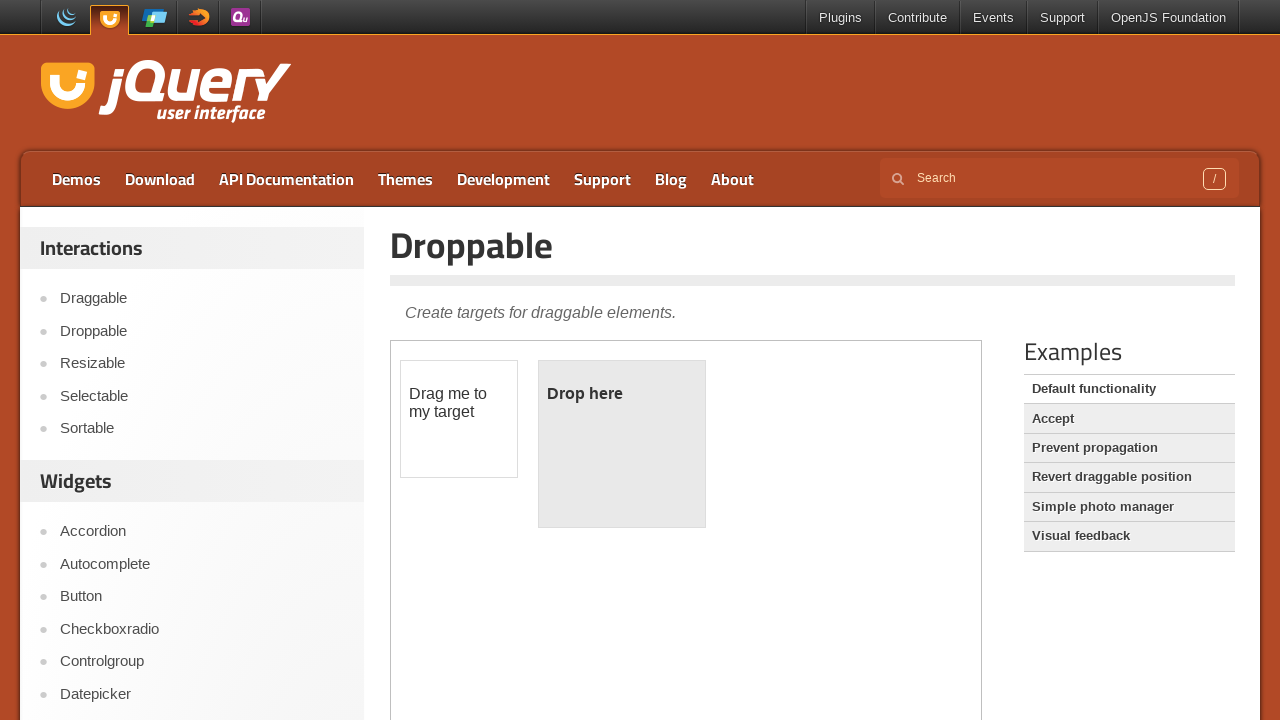

Located the droppable target element with id 'droppable'
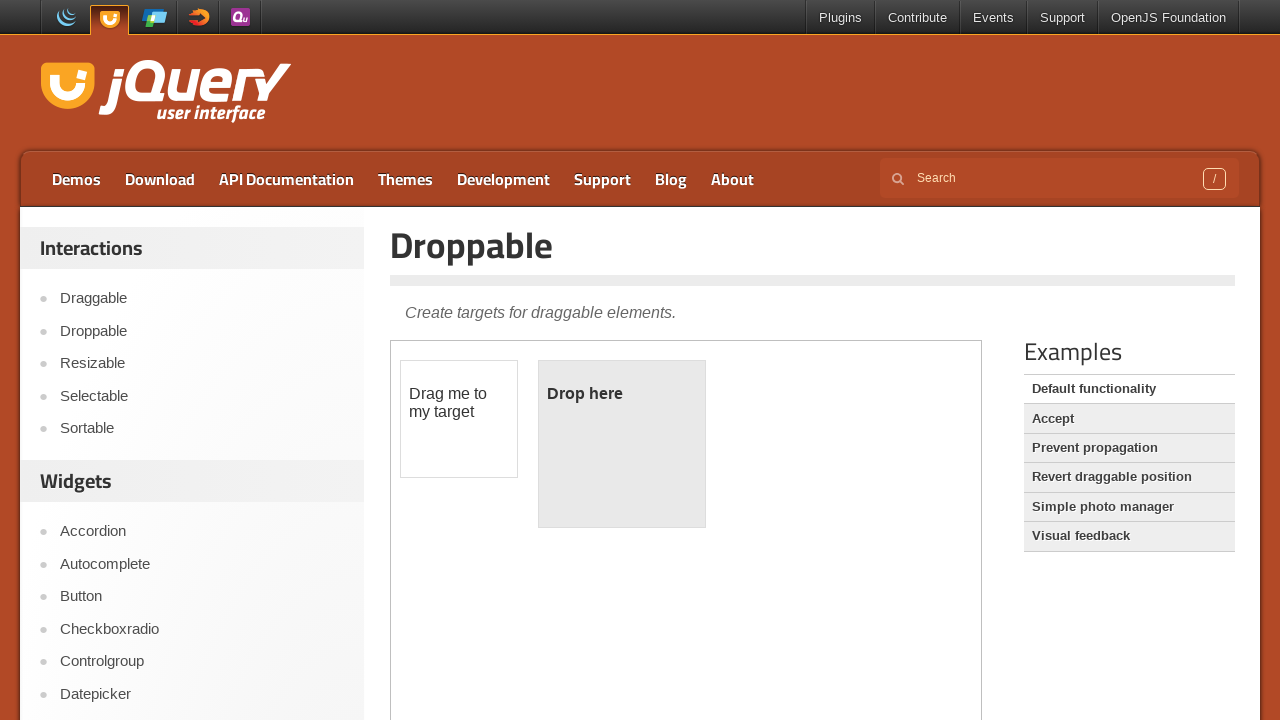

Dragged the draggable element to the droppable area at (622, 444)
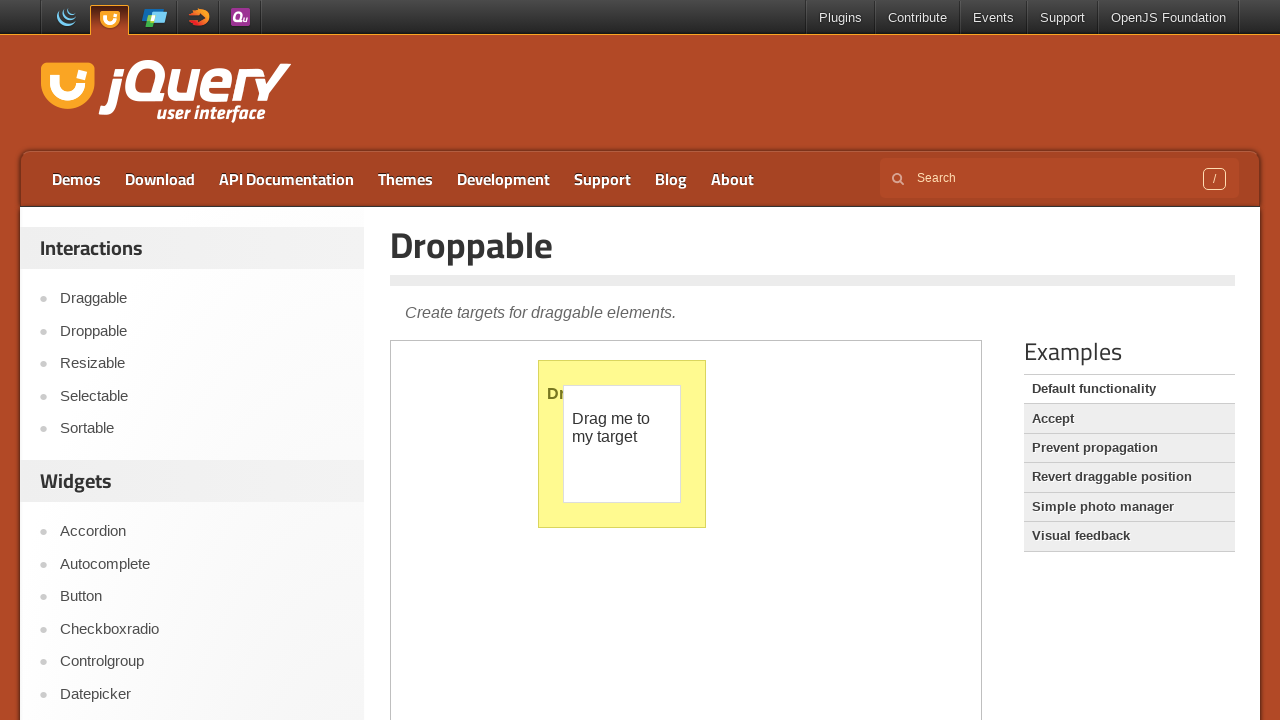

Verified that the droppable area's paragraph element became visible, confirming successful drop
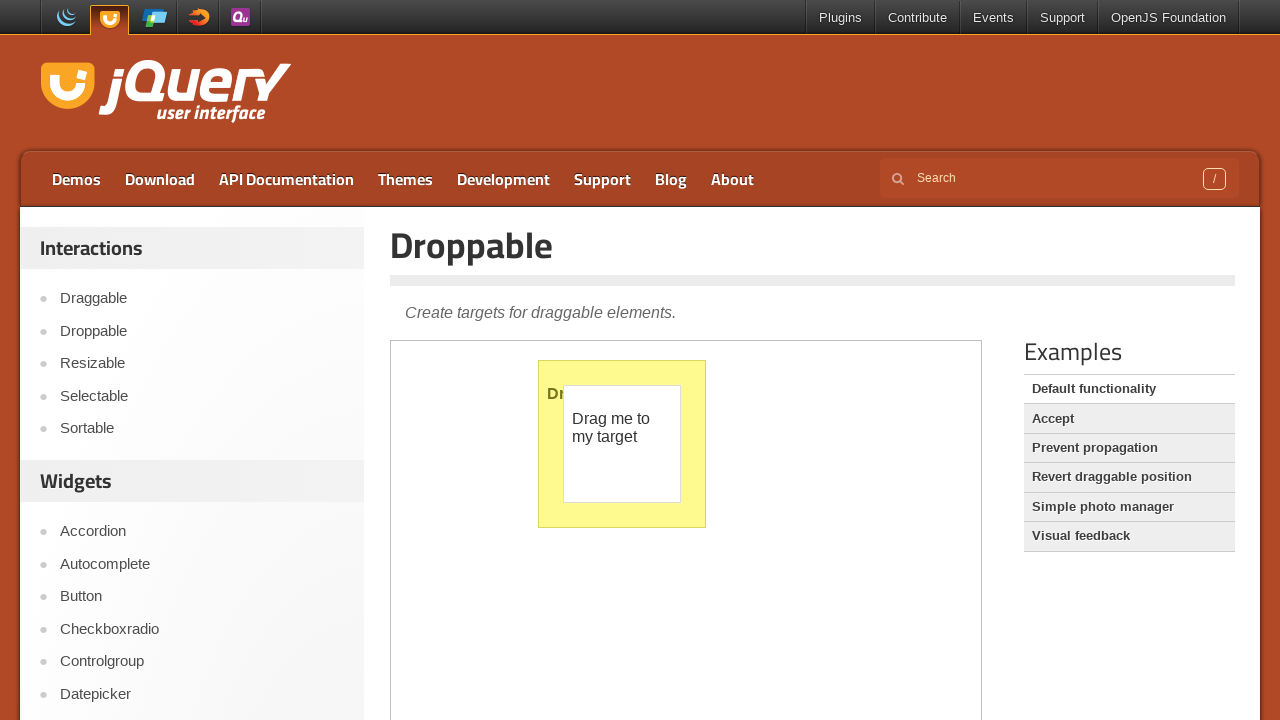

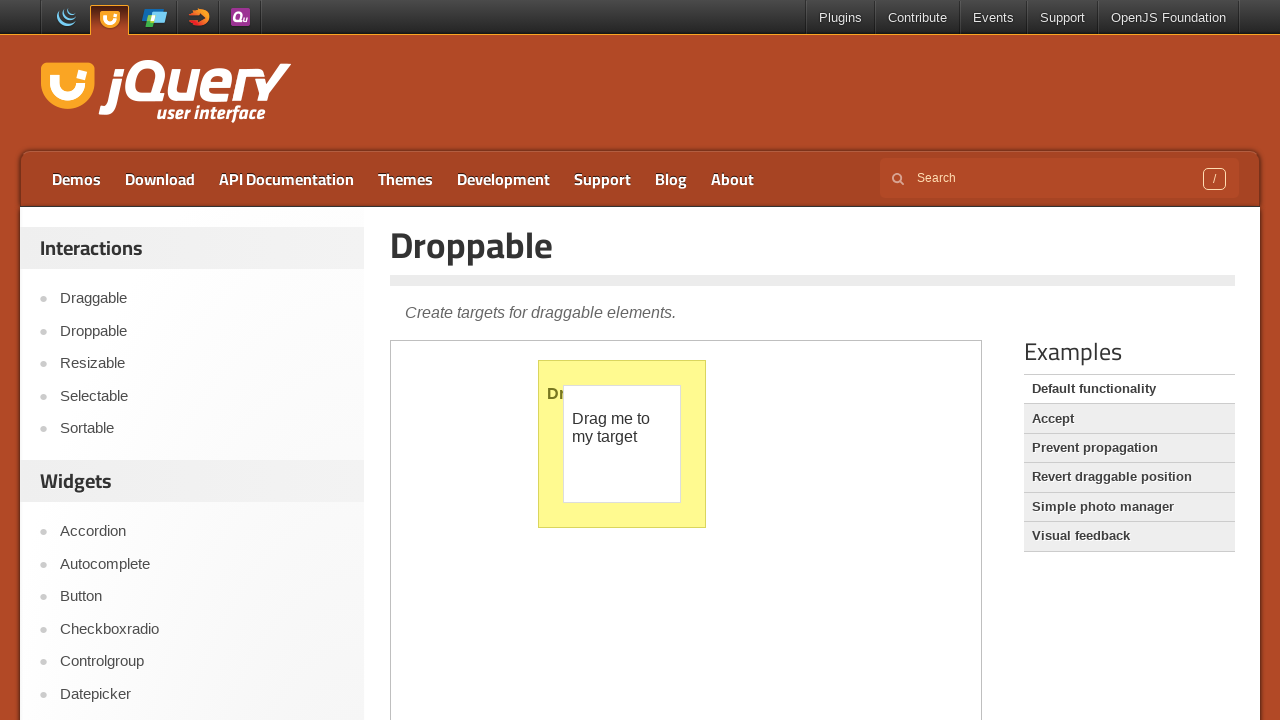